Navigates to Python.org homepage and verifies that event information is displayed in the events widget

Starting URL: https://www.python.org/

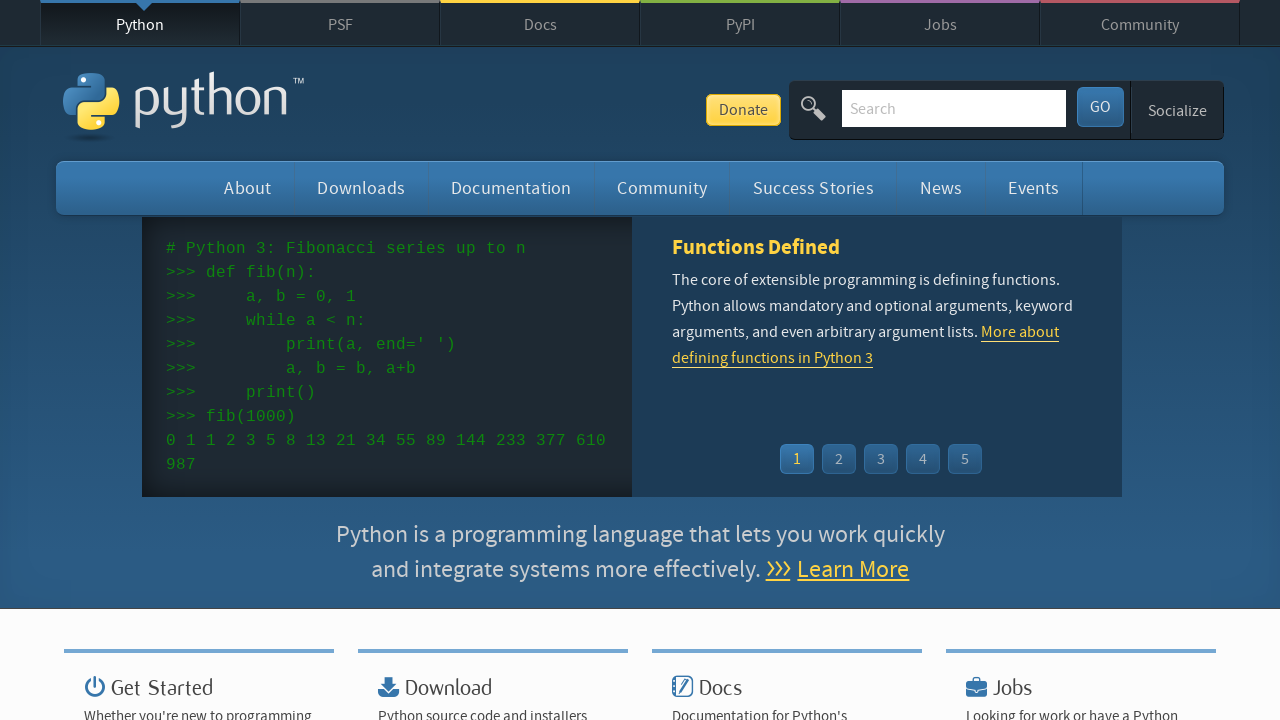

Navigated to Python.org homepage
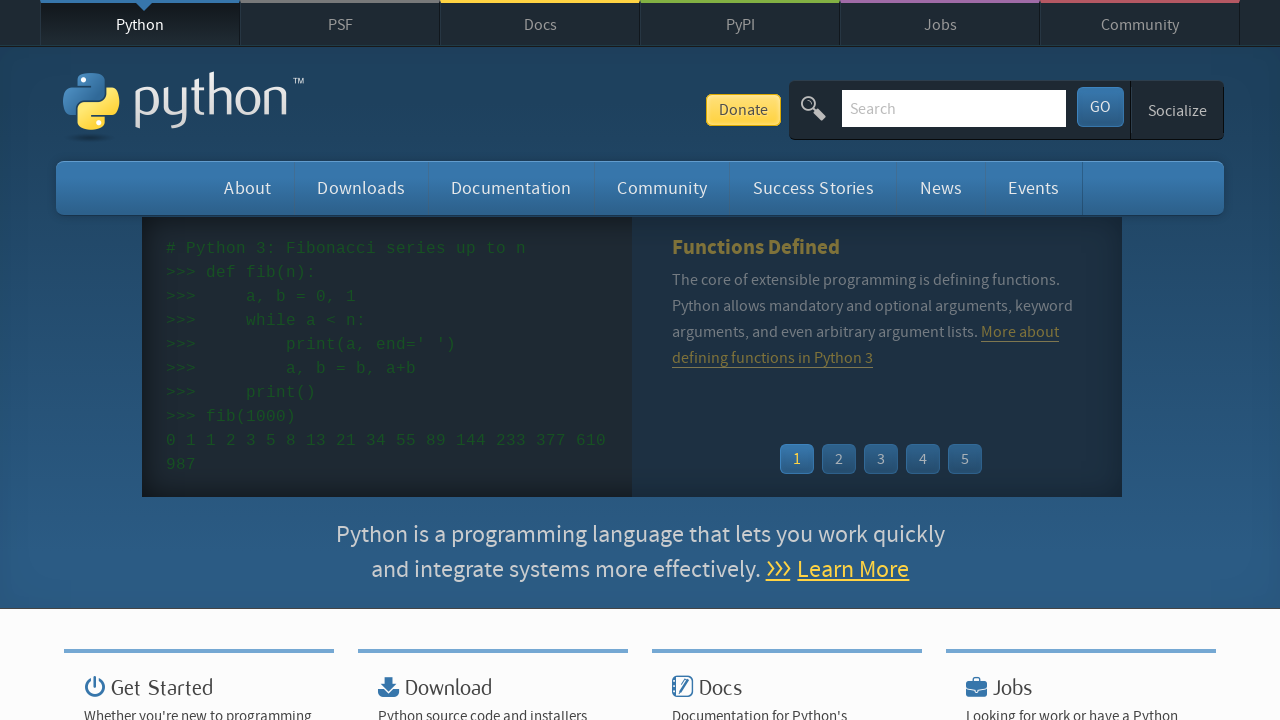

Event widget time selector loaded
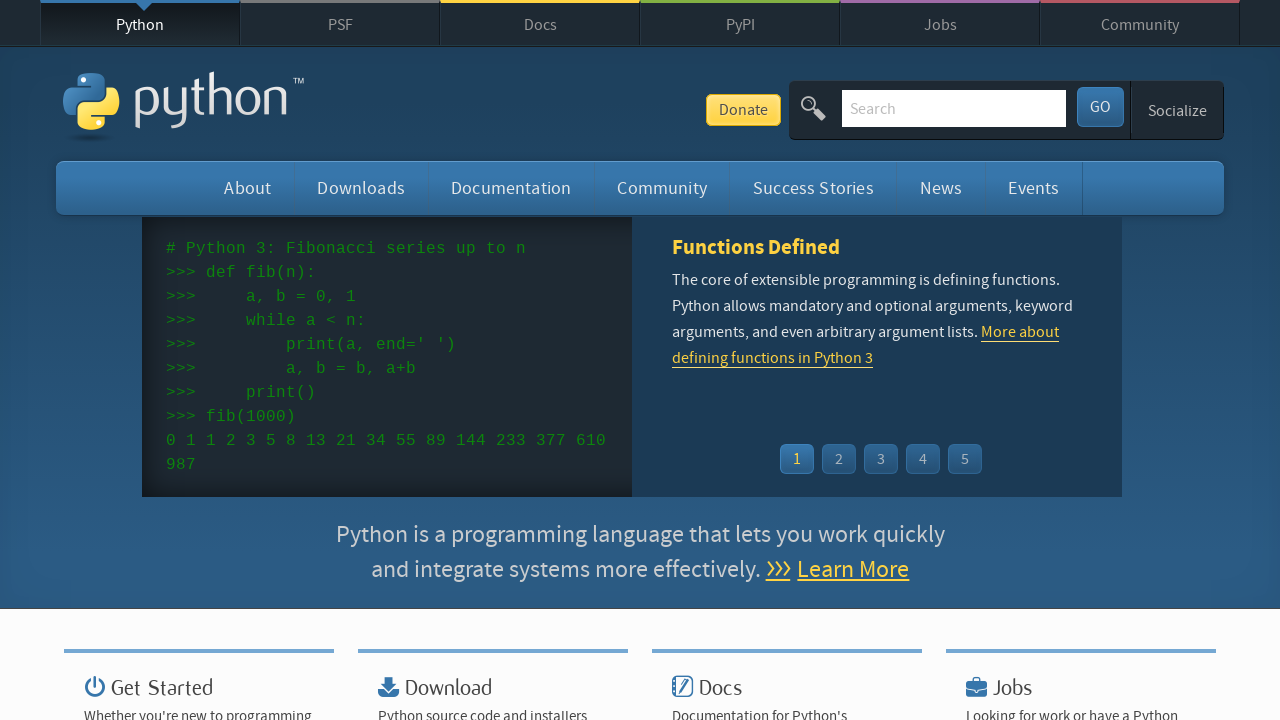

Event widget links selector loaded
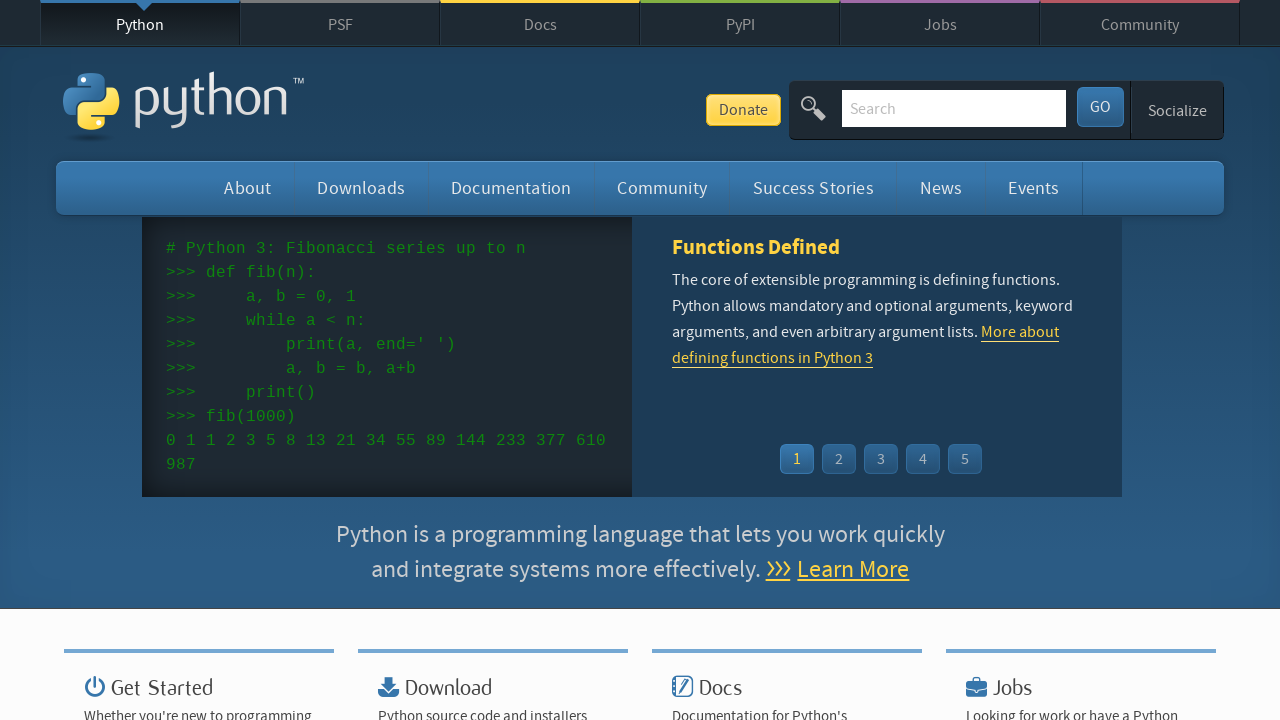

Retrieved all event time elements from widget
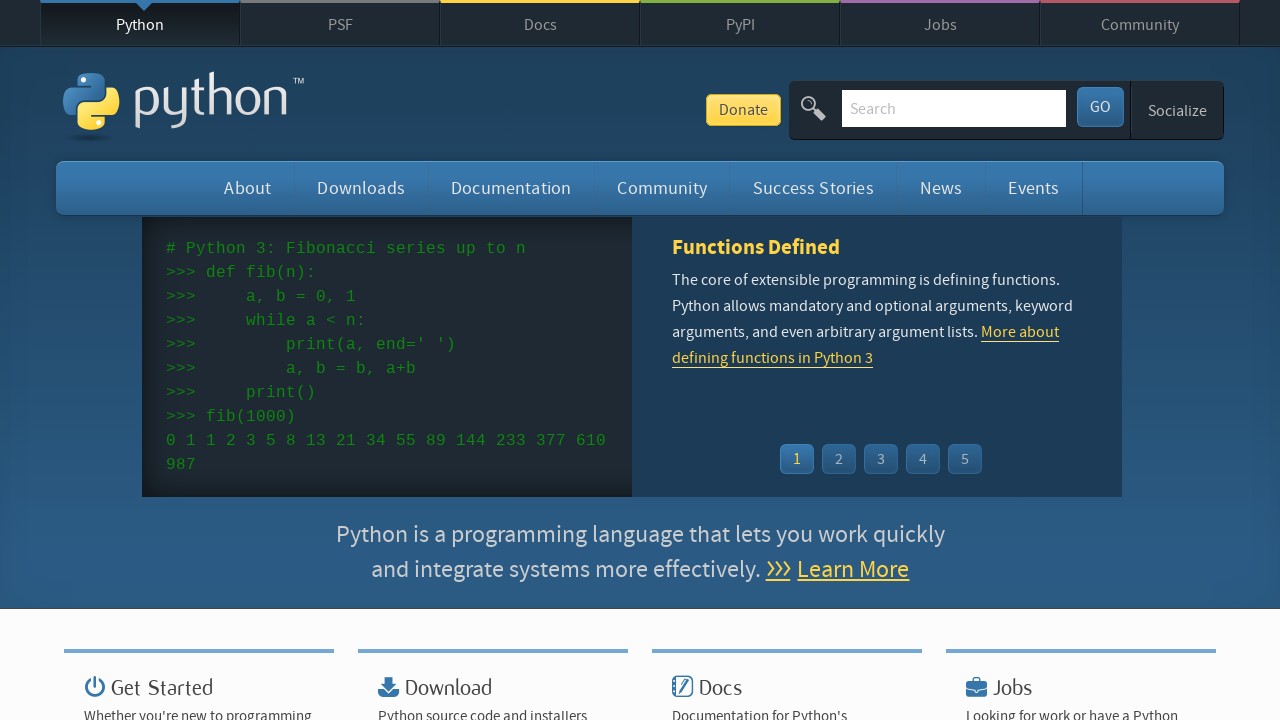

Retrieved all event name links from widget
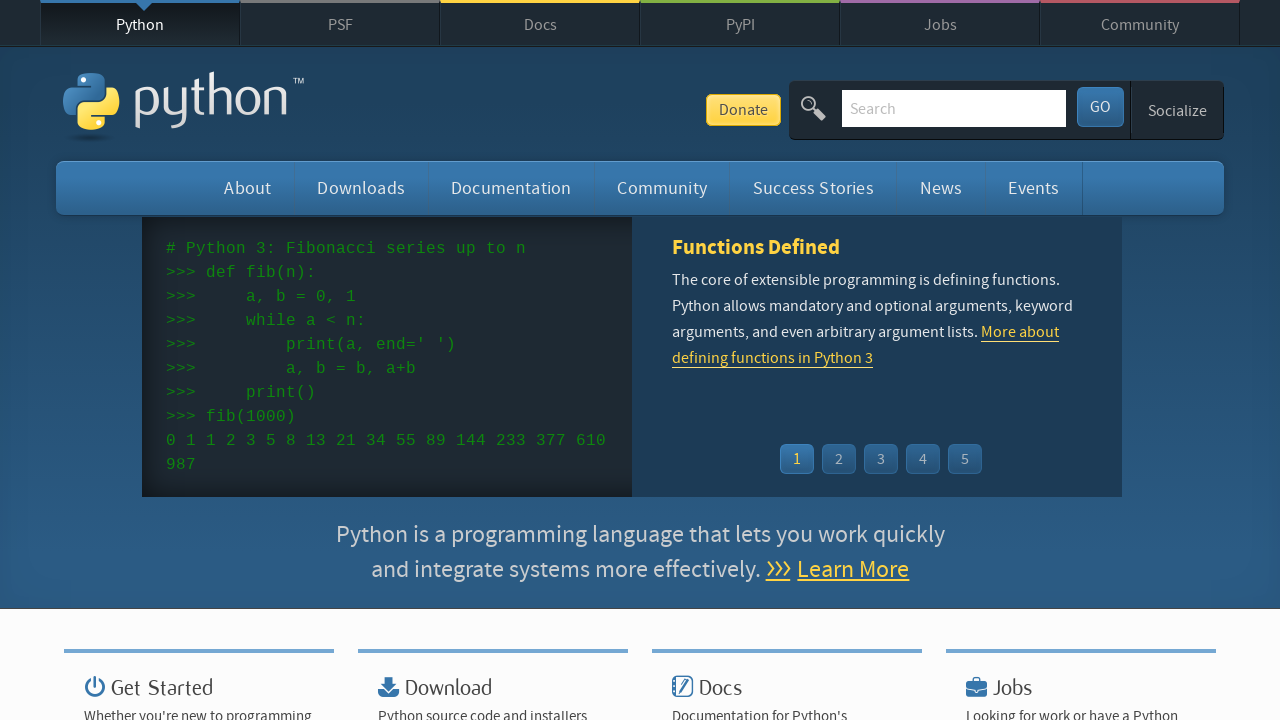

Verified that event times are present (count: 5)
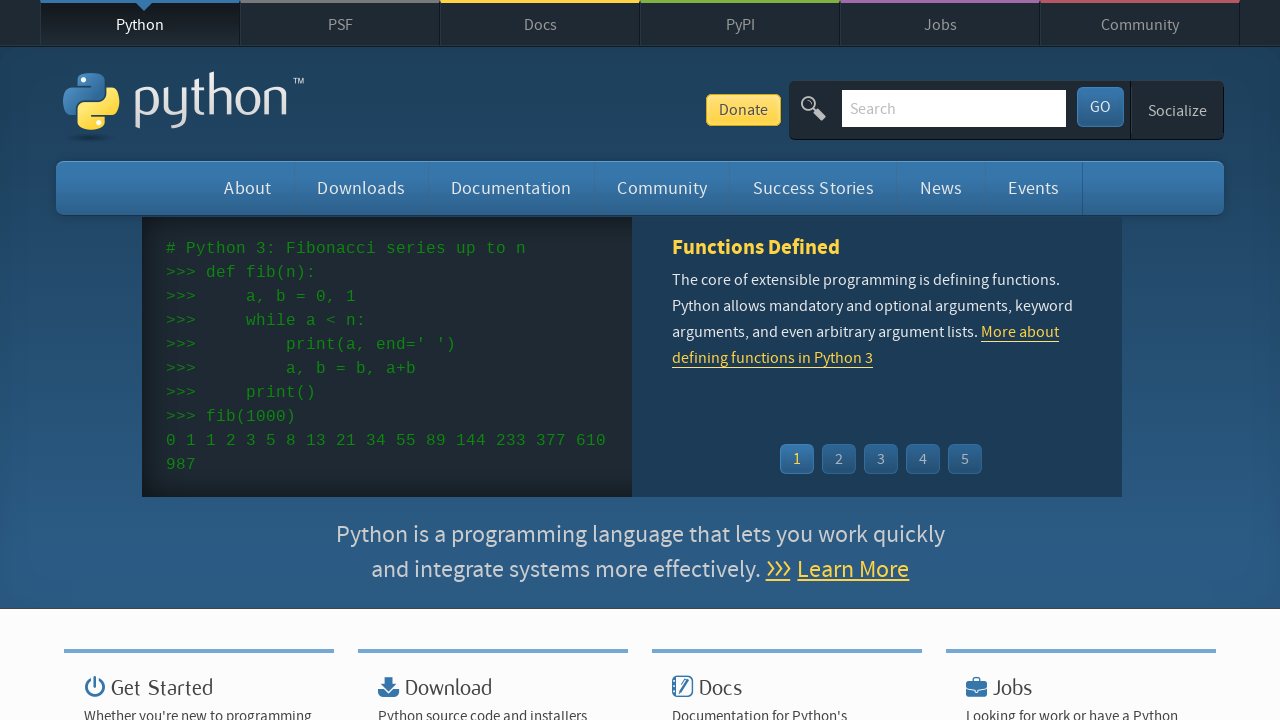

Verified that event names are present (count: 5)
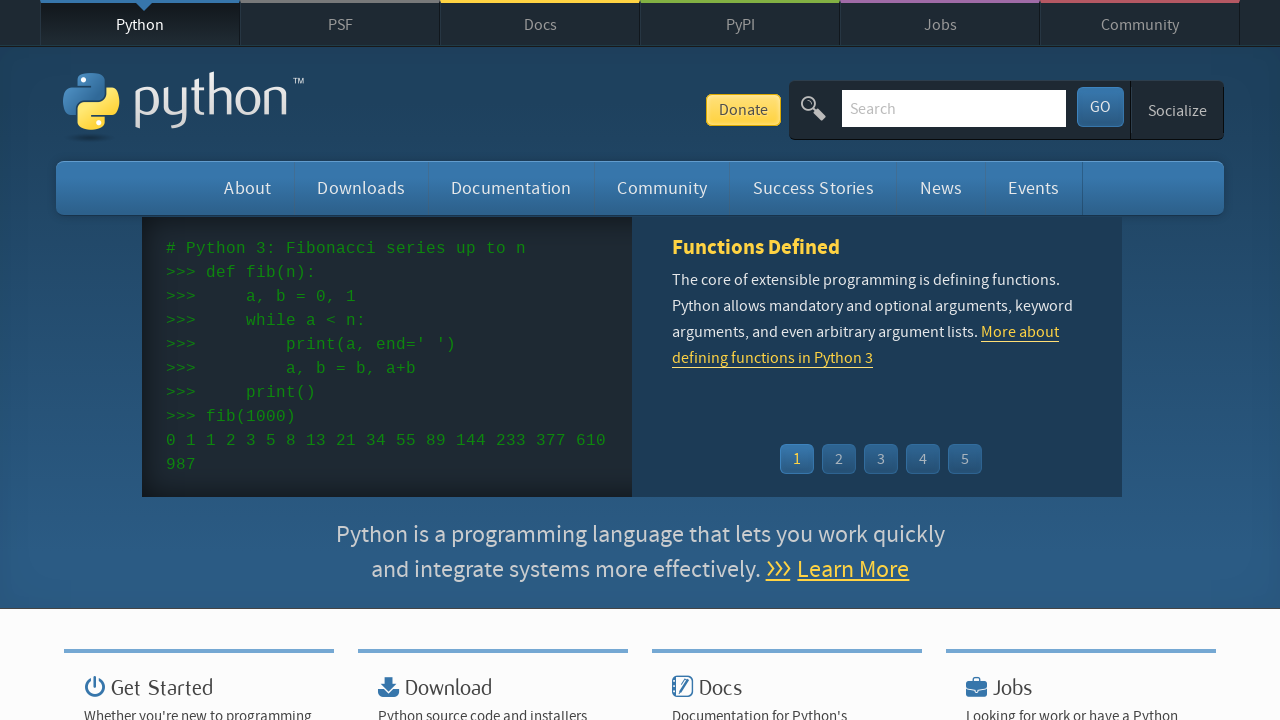

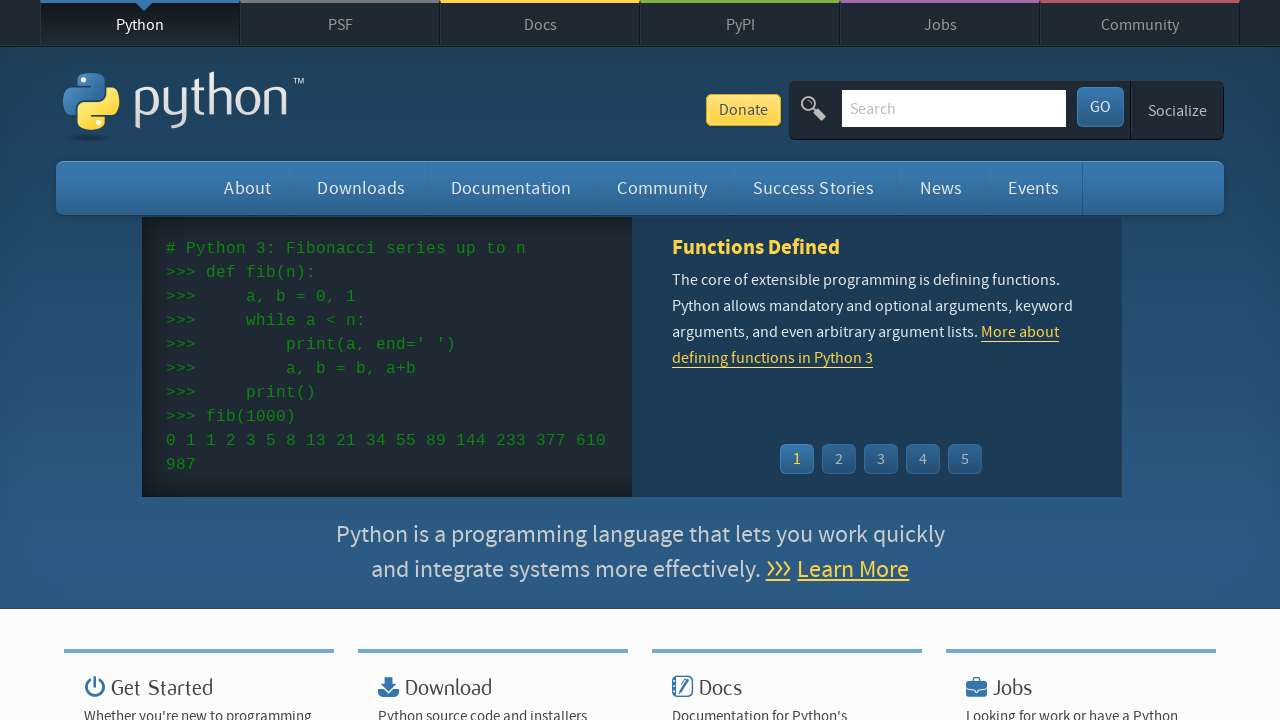